Tests a form submission by clicking the submit button on a test environment page

Starting URL: https://elenastepuro.github.io/test_env/index.html

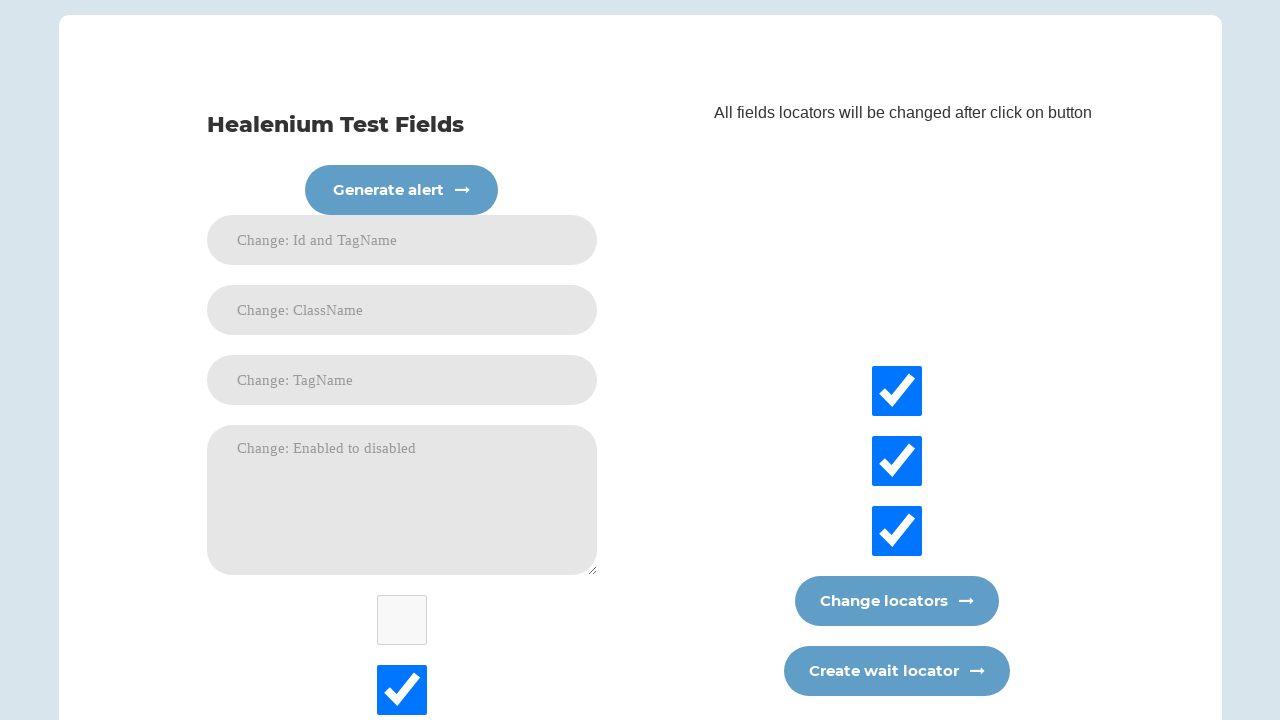

Clicked the submit button on the form at (402, 592) on #Submit
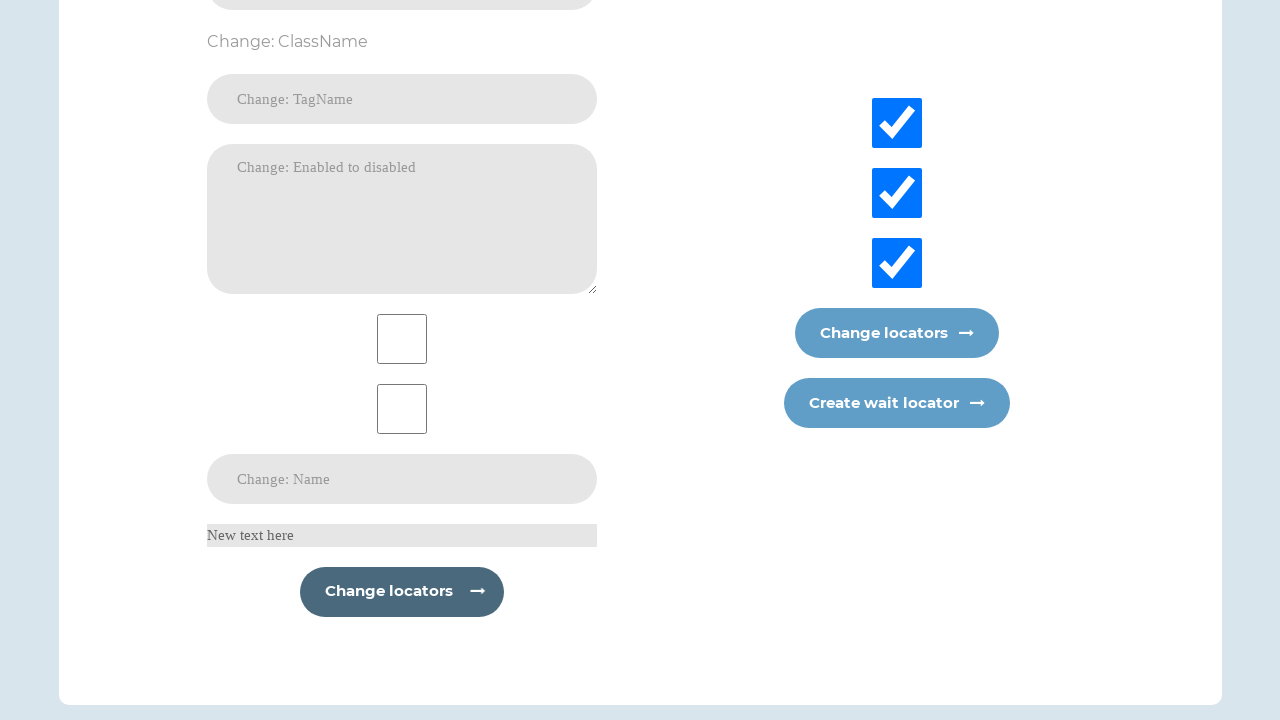

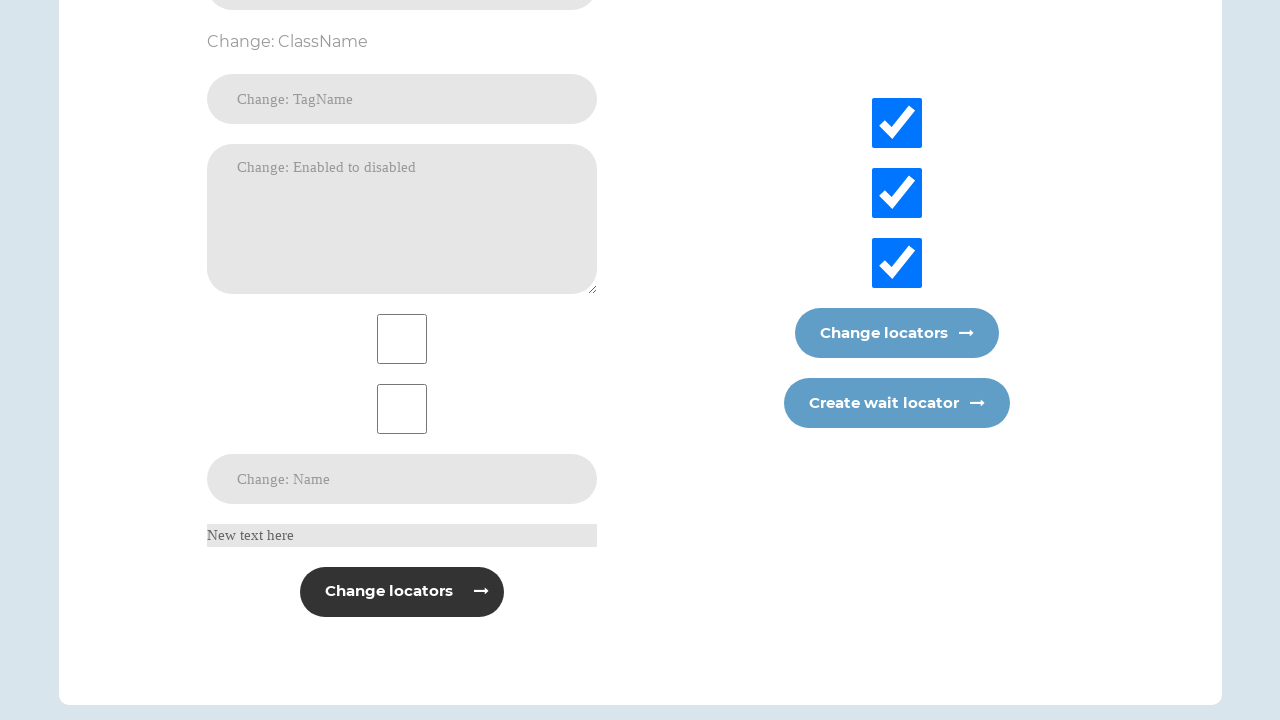